Tests context menu with alert dialog handling by right-clicking, navigating menu, and accepting the alert

Starting URL: http://the-internet.herokuapp.com/

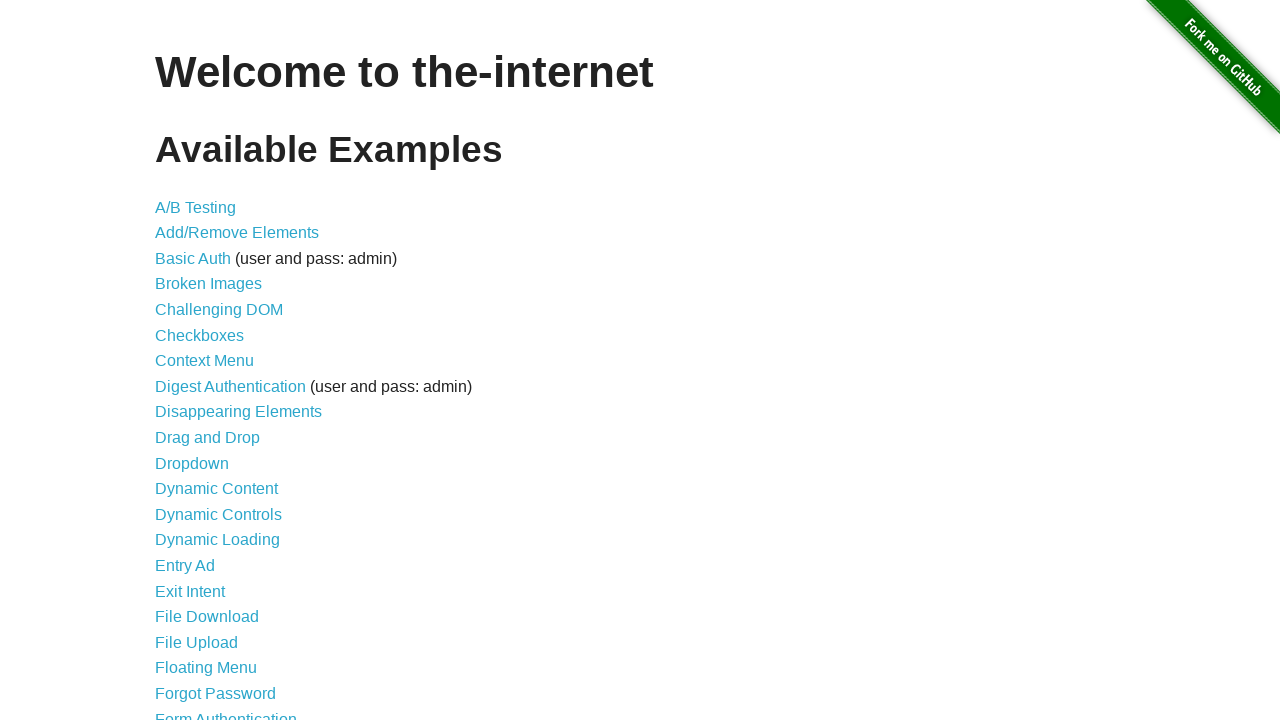

Clicked on Context Menu link at (204, 361) on text=Context Menu
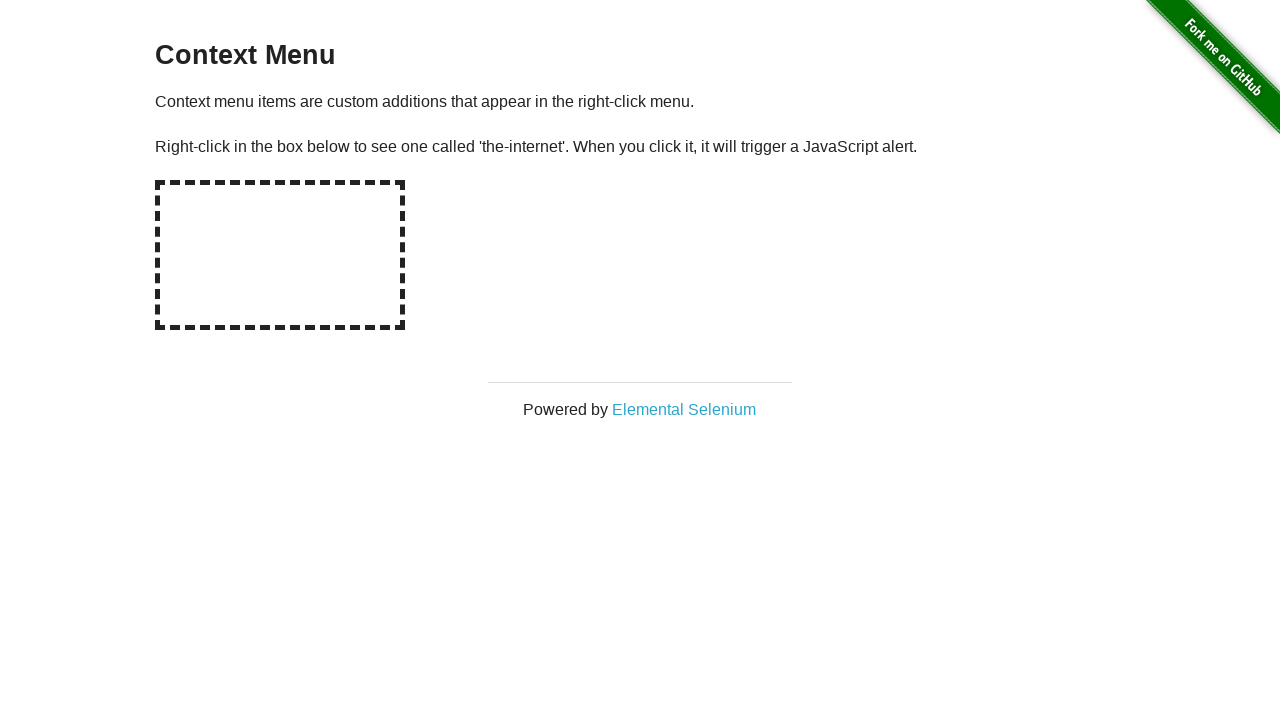

Right-clicked on hot spot area to open context menu at (280, 255) on #hot-spot
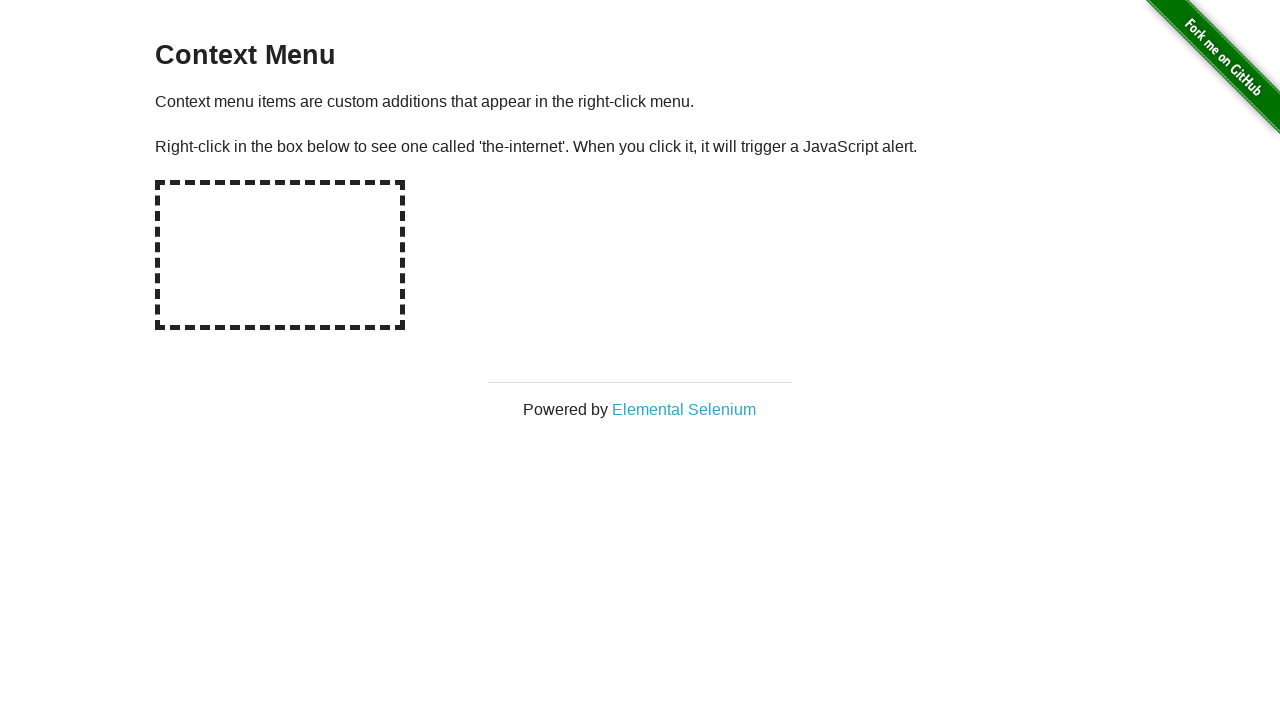

Pressed ArrowDown key (1st press)
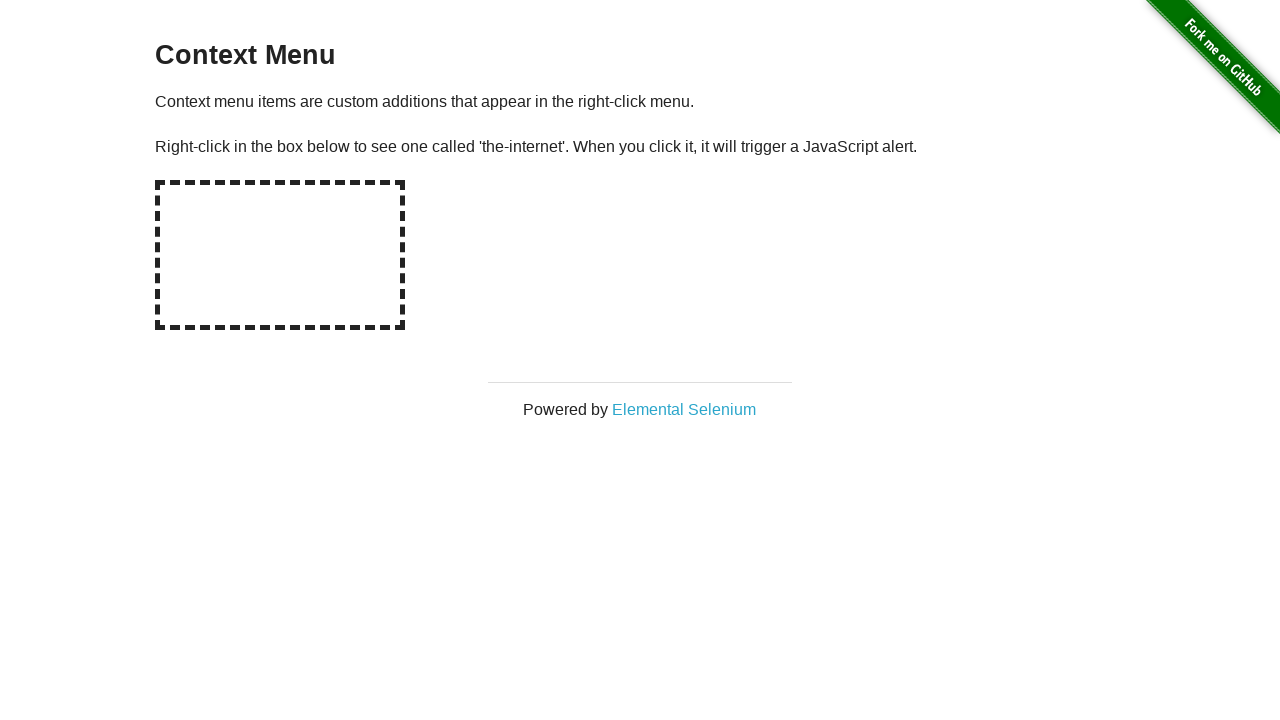

Pressed ArrowDown key (2nd press)
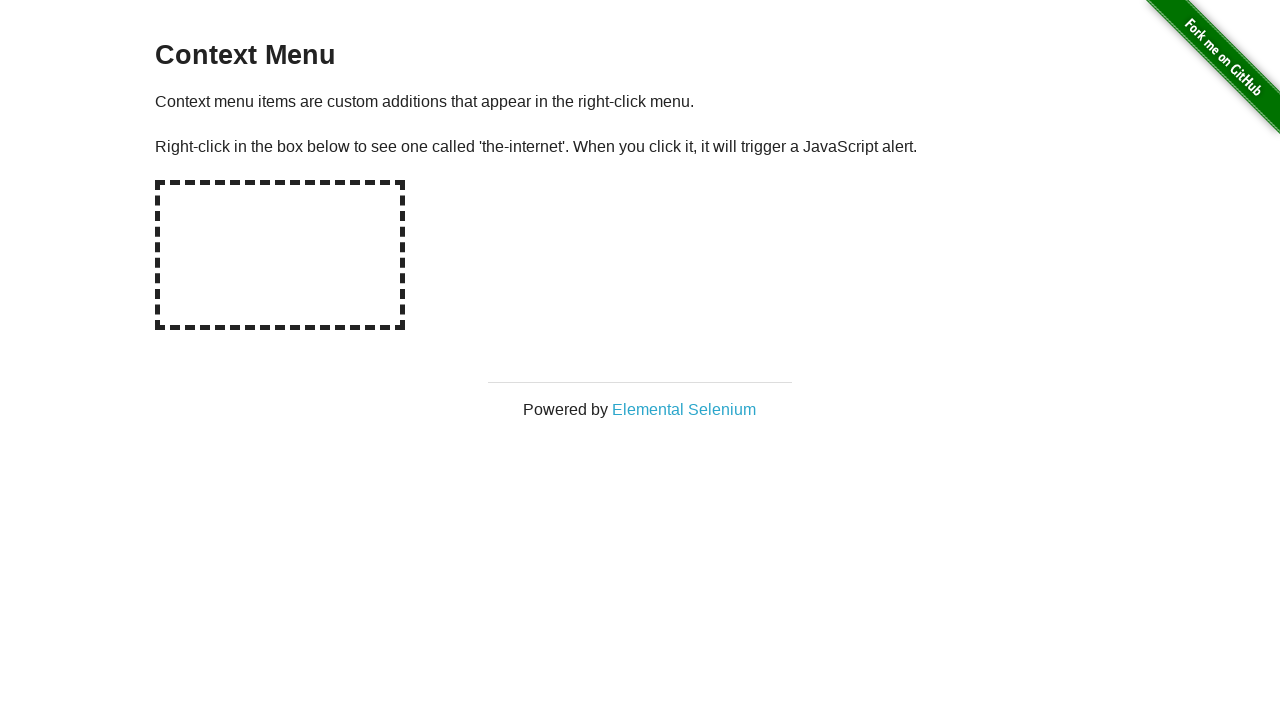

Pressed ArrowDown key (3rd press)
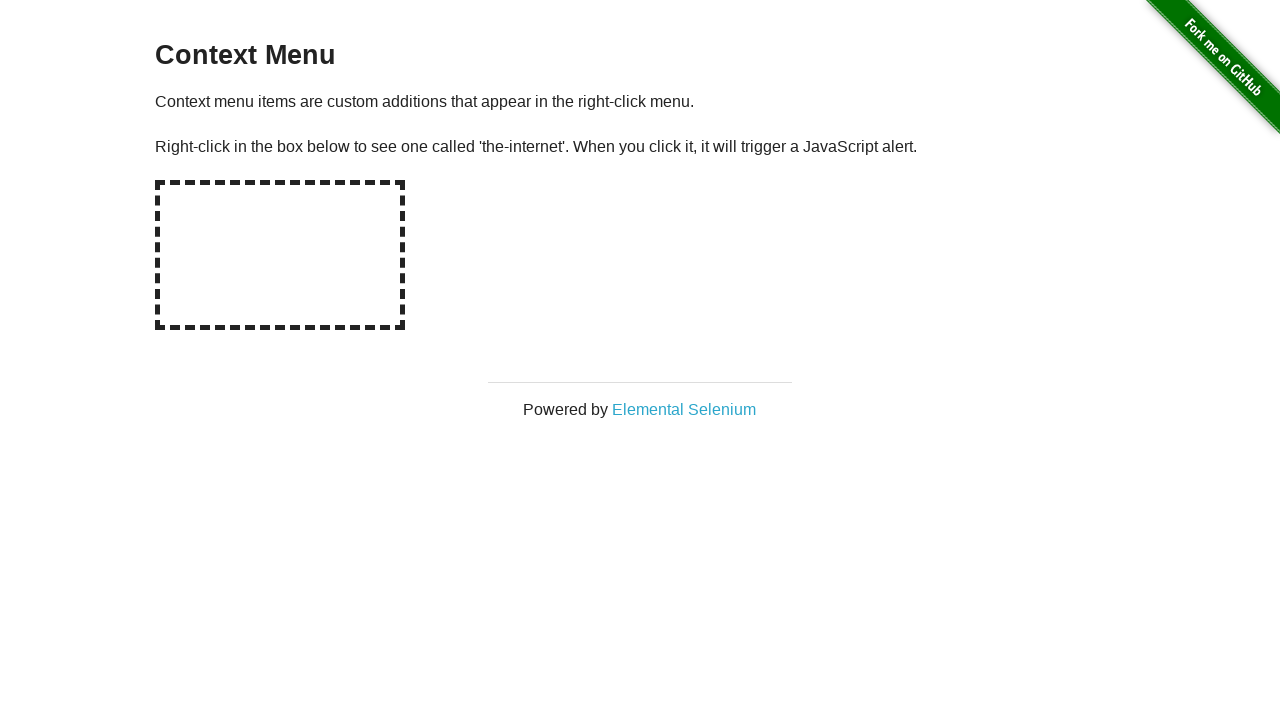

Pressed ArrowDown key (4th press)
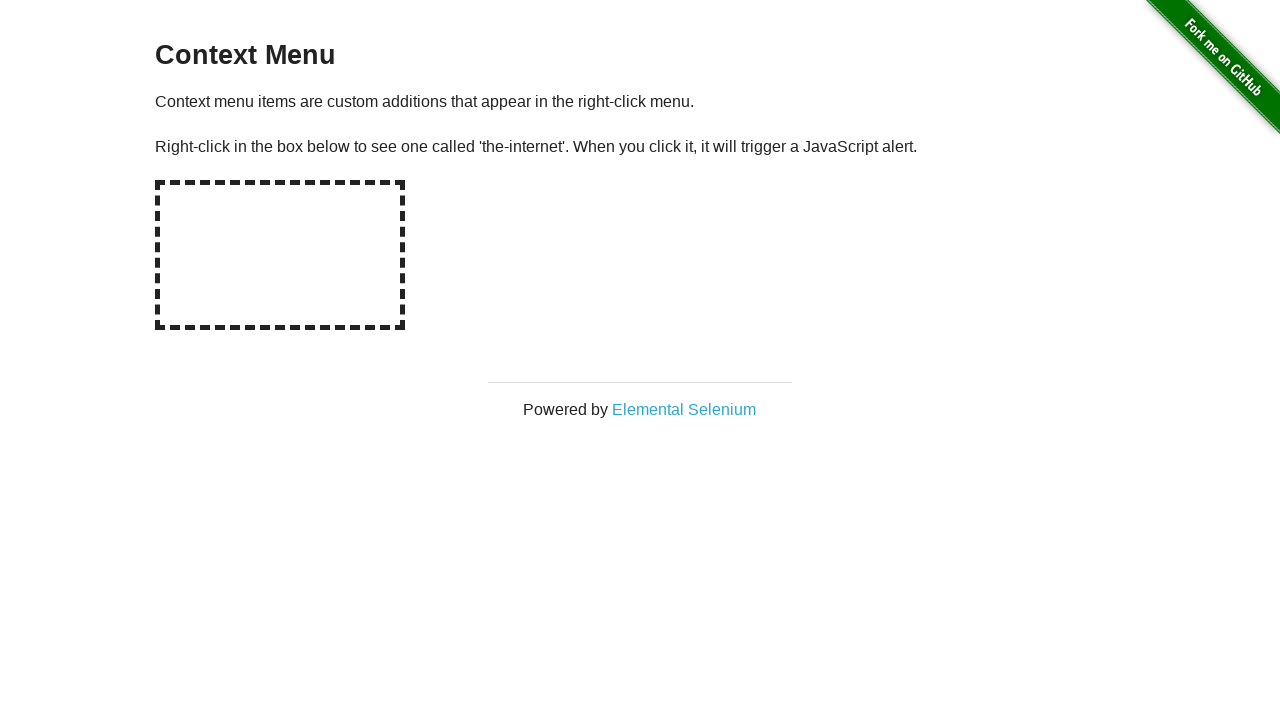

Pressed ArrowDown key (5th press)
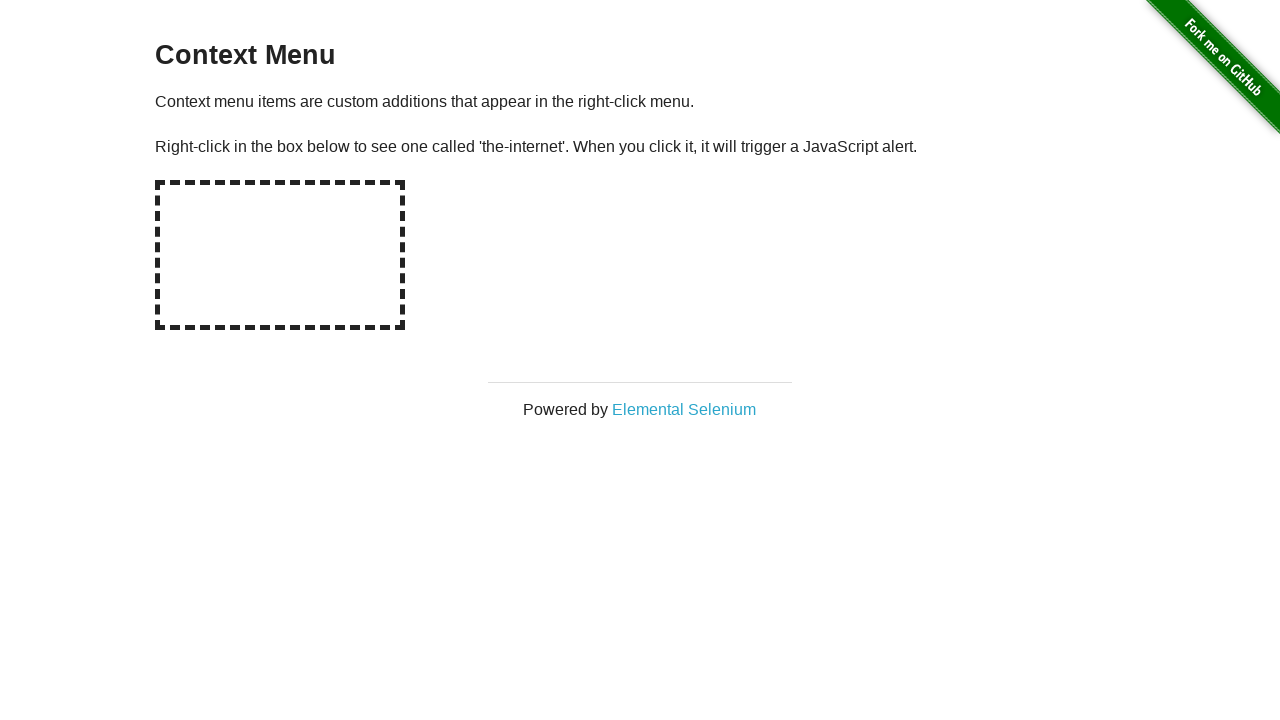

Pressed Enter to select context menu item
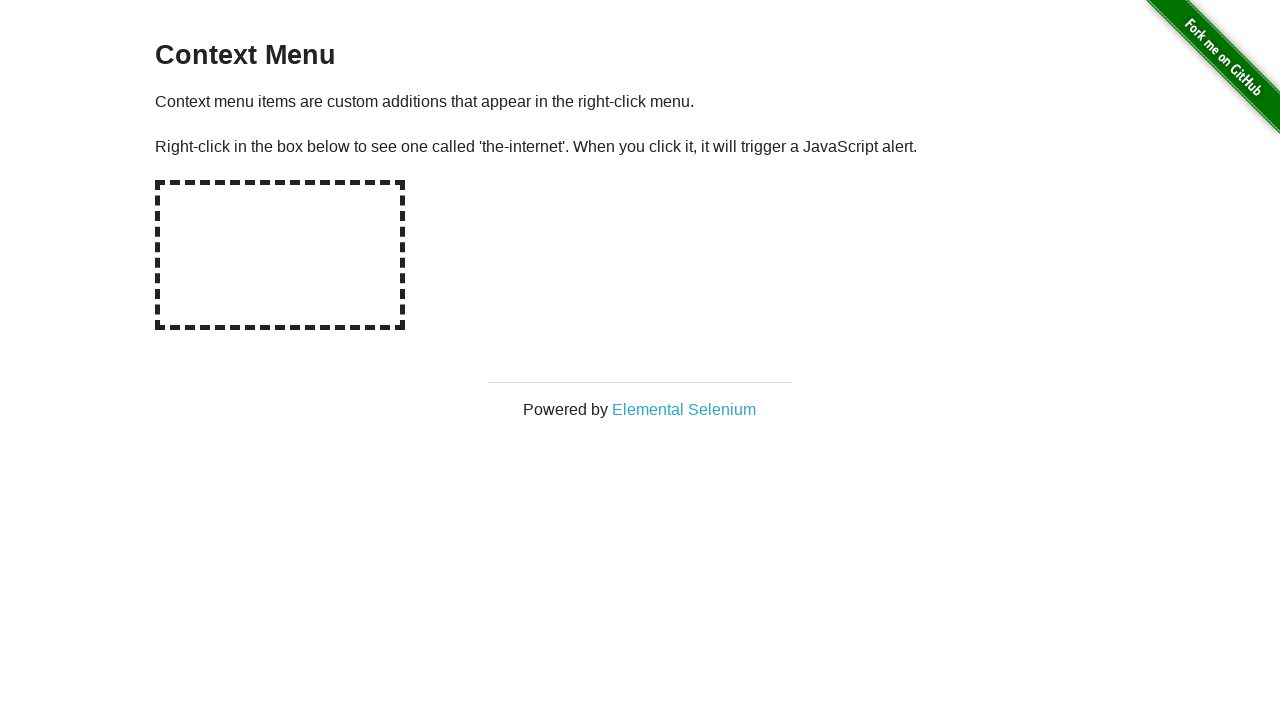

Set up alert dialog handler to accept dialogs
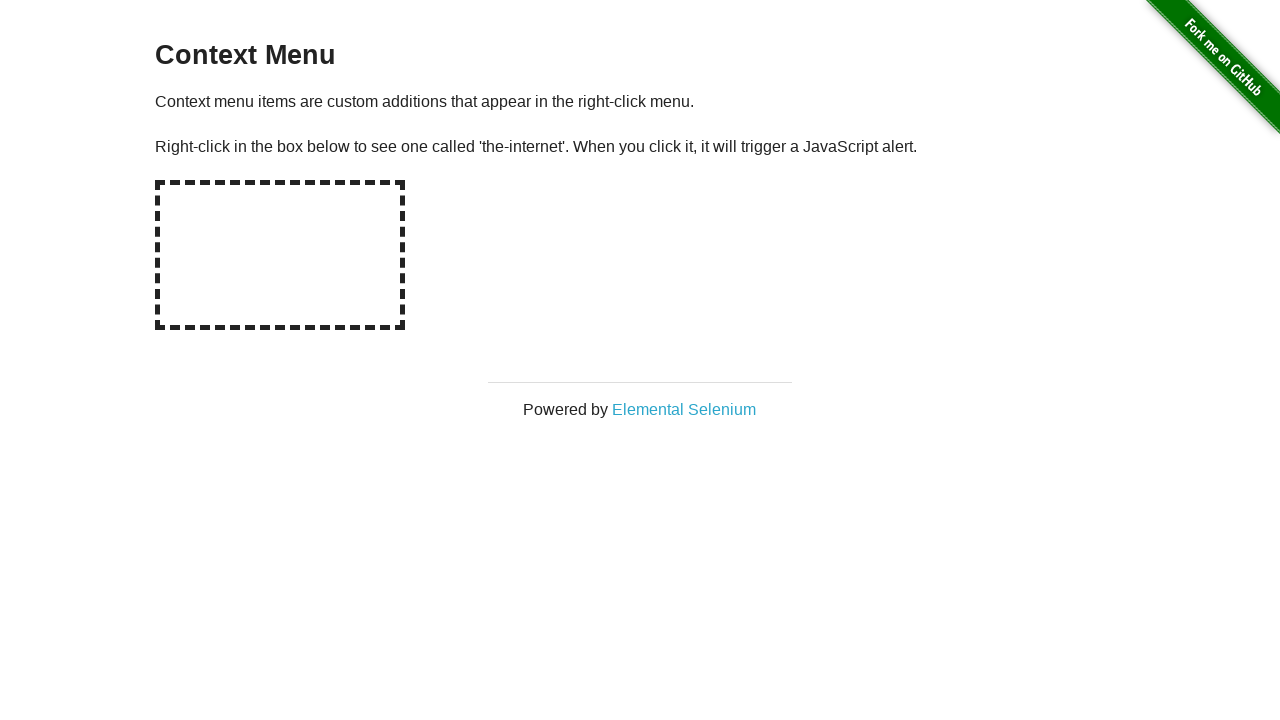

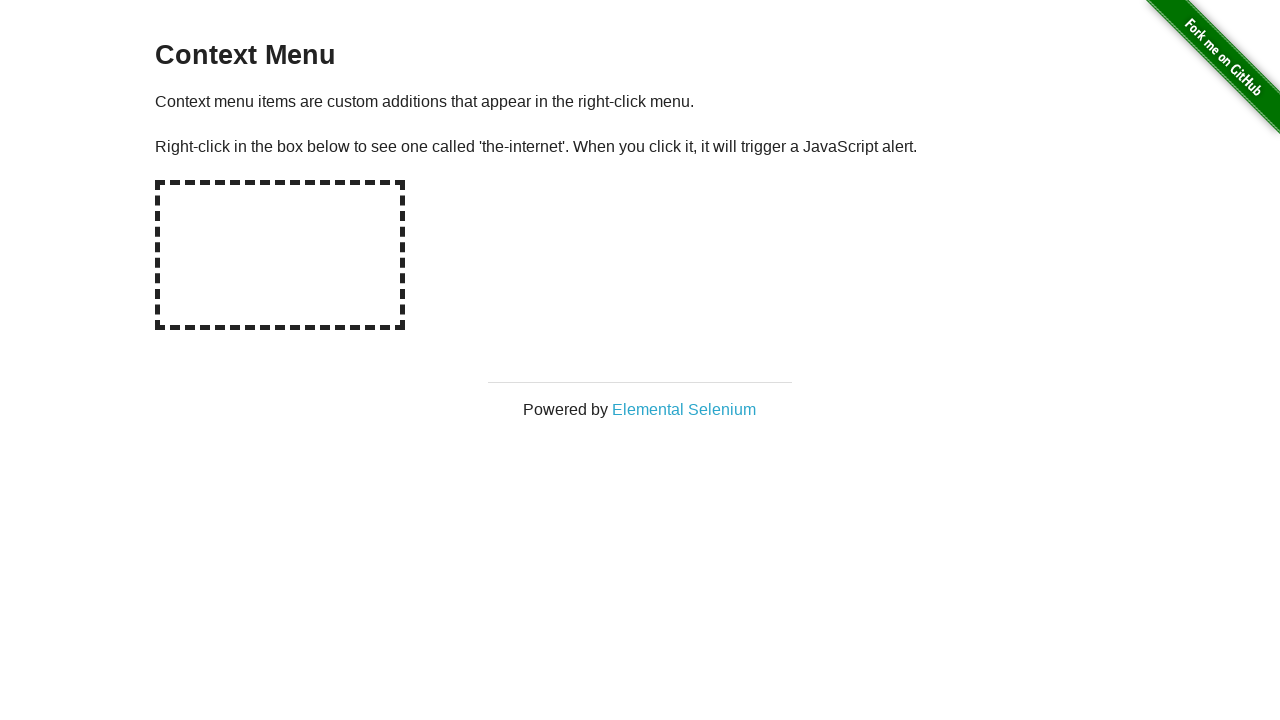